Tests that unfilled form fields do not appear in the output after submission

Starting URL: https://demoqa.com/elements

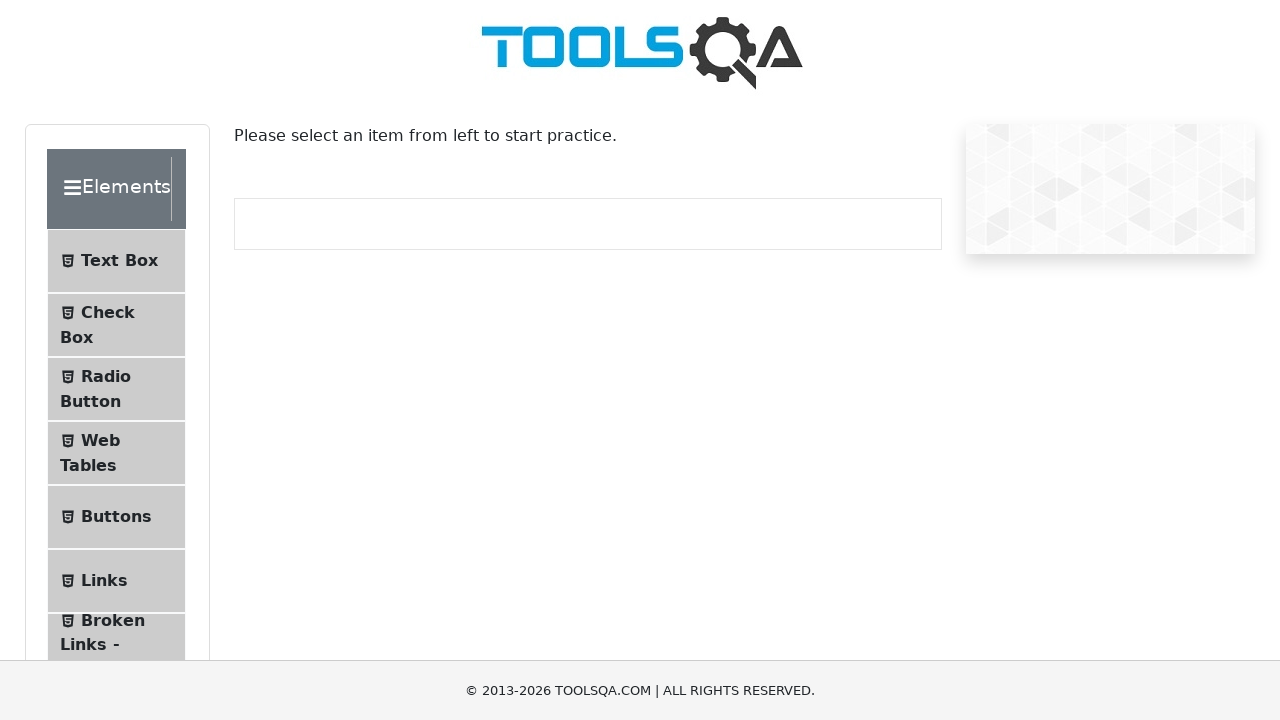

Clicked on Text Box menu item at (116, 261) on #item-0
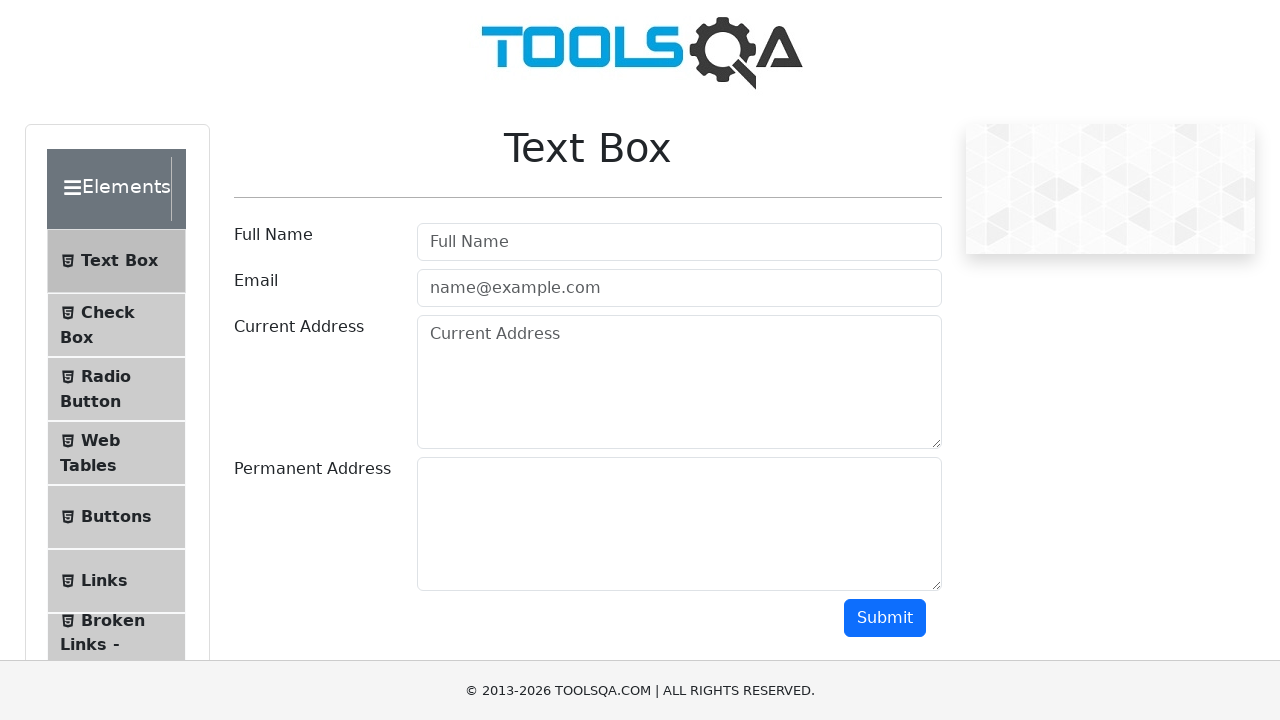

Filled current address field with 'test address' on #currentAddress
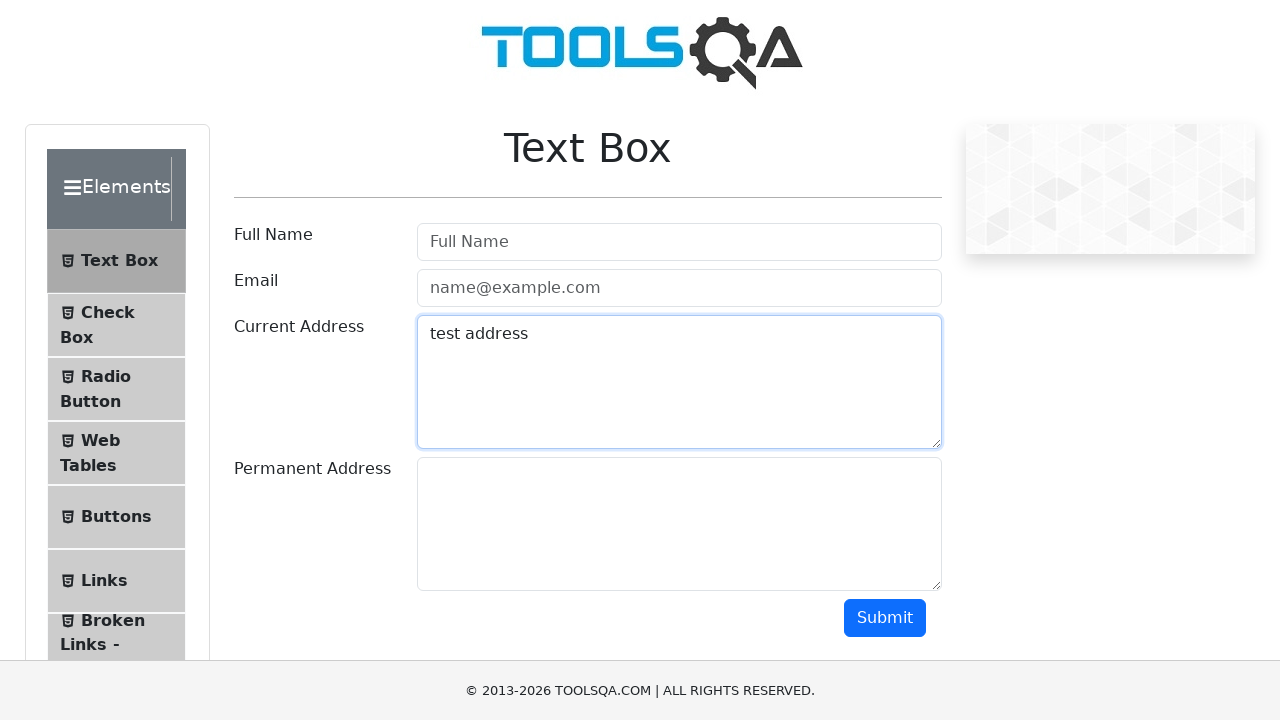

Filled permanent address field with 'test address that is permanent' on #permanentAddress
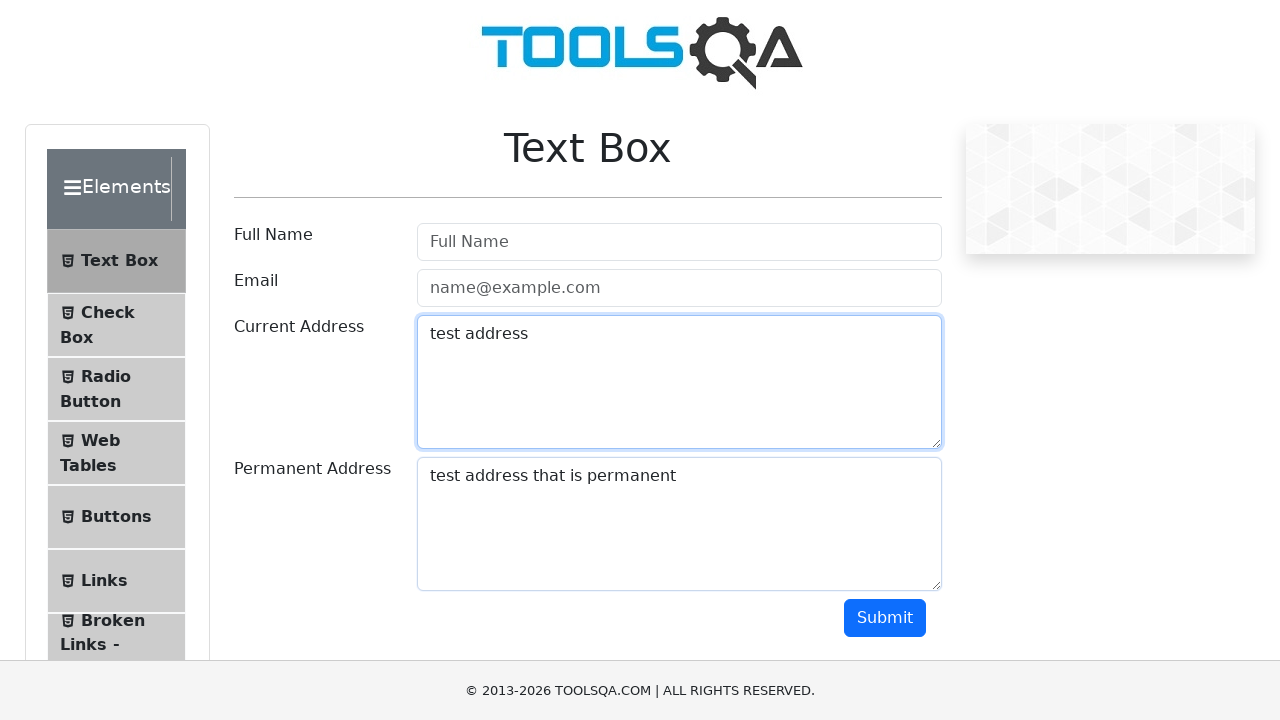

Clicked submit button to submit form at (885, 618) on #submit
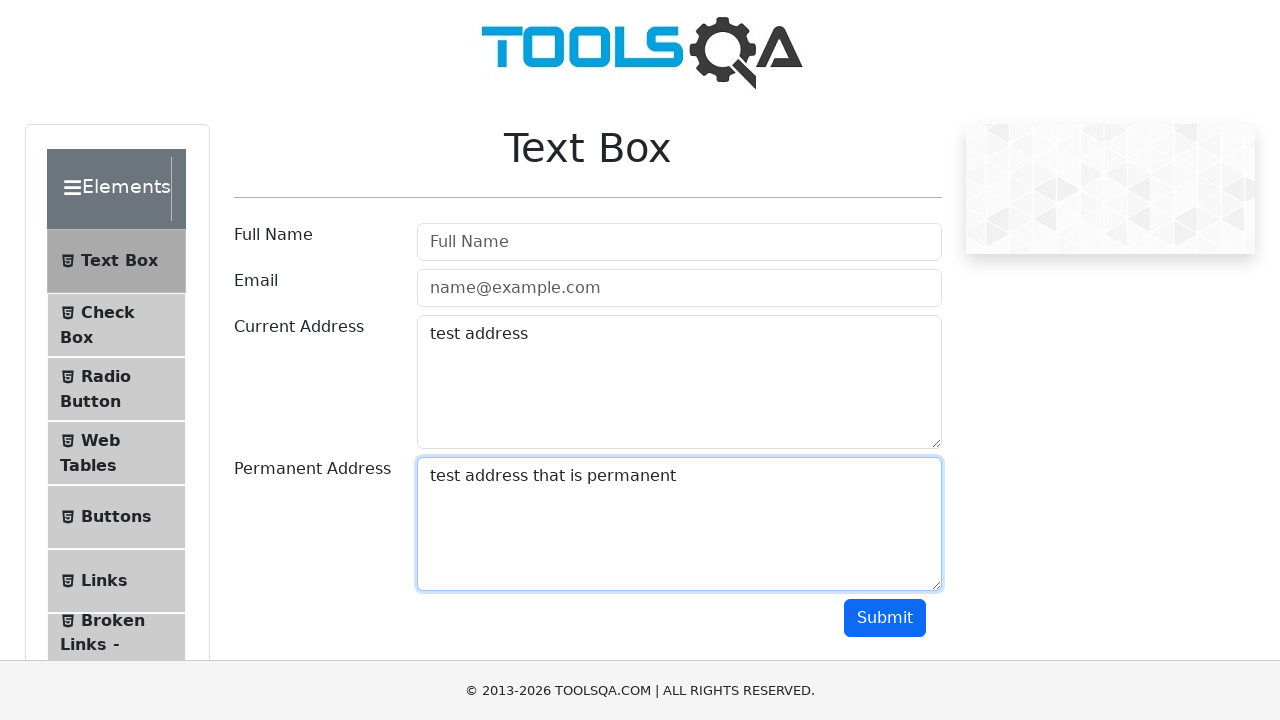

Waited 500ms for form submission to complete
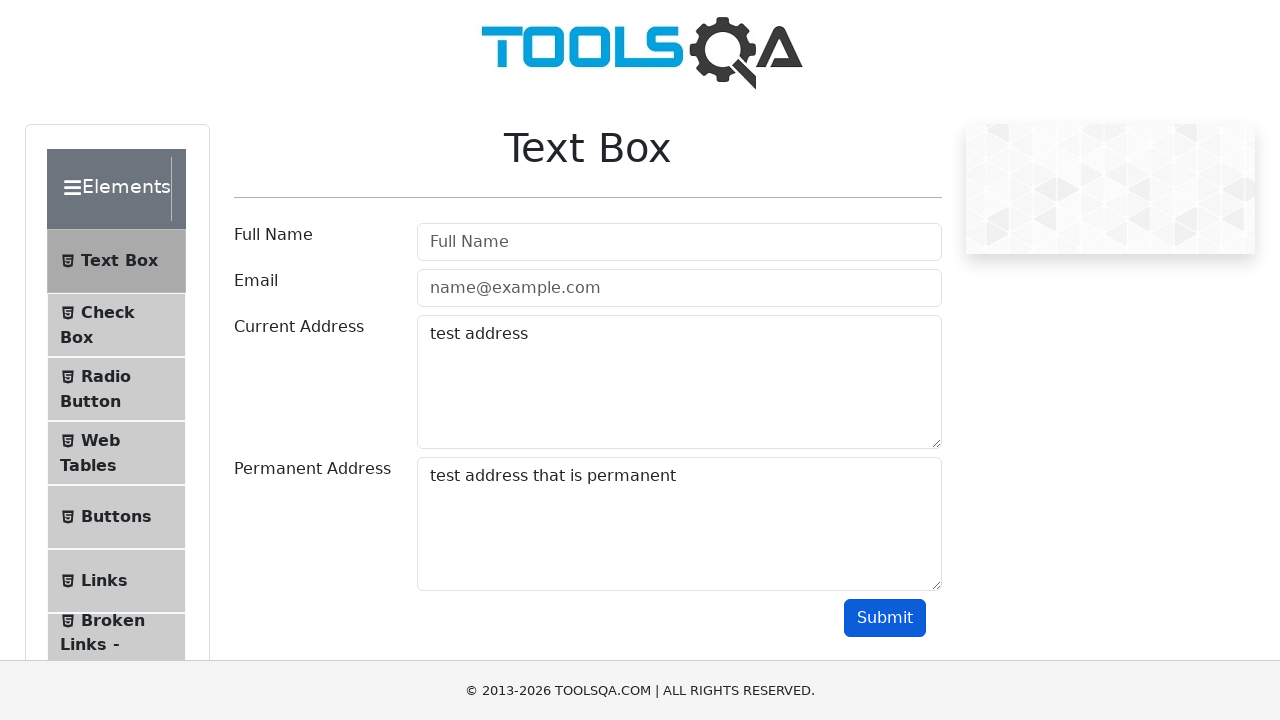

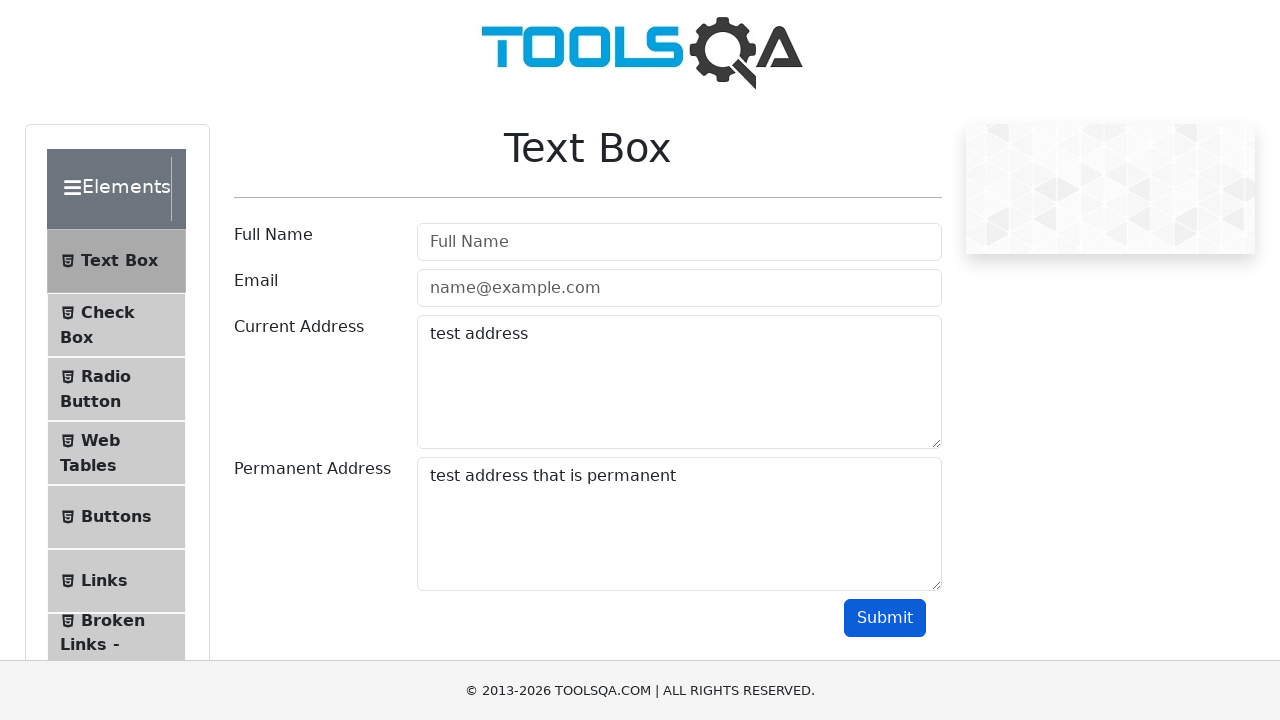